Tests the search functionality on a demo Katalon CMS site by entering "Flying Ninja" in the search field and clicking the search button.

Starting URL: https://cms.demo.katalon.com/

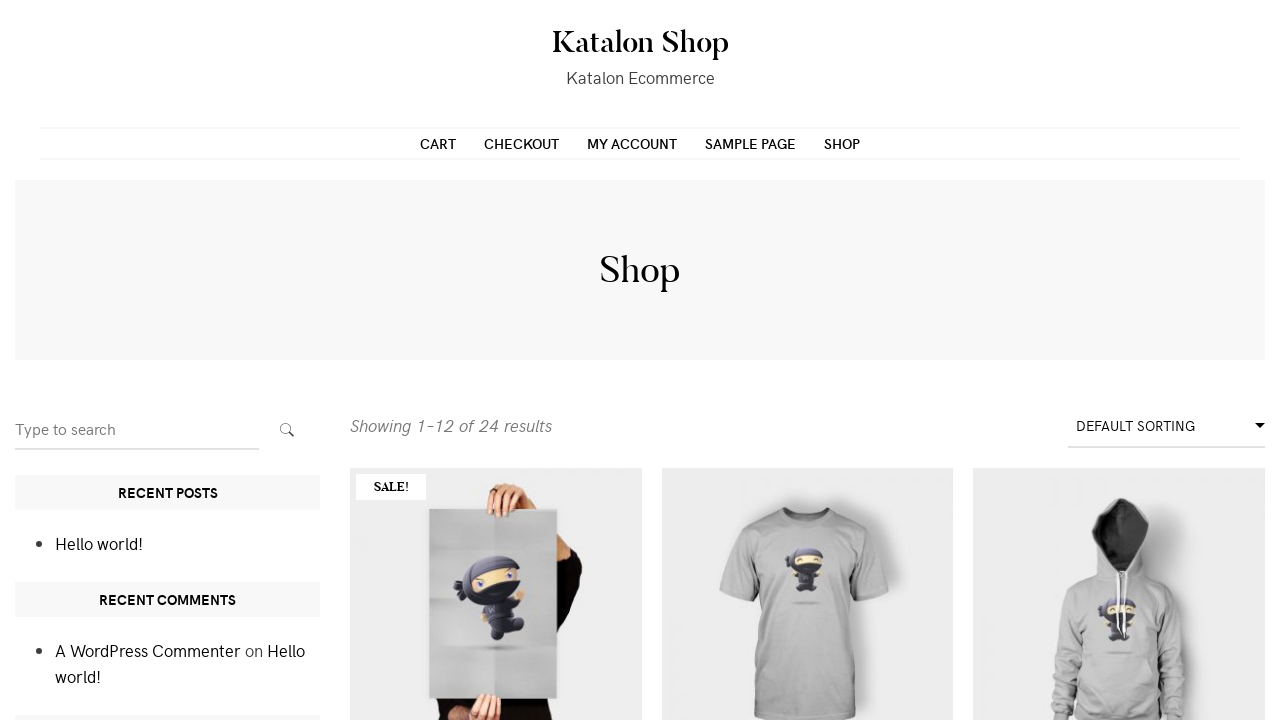

Filled search field with 'Flying Ninja' on //*[@id='search-2']/form/label/input
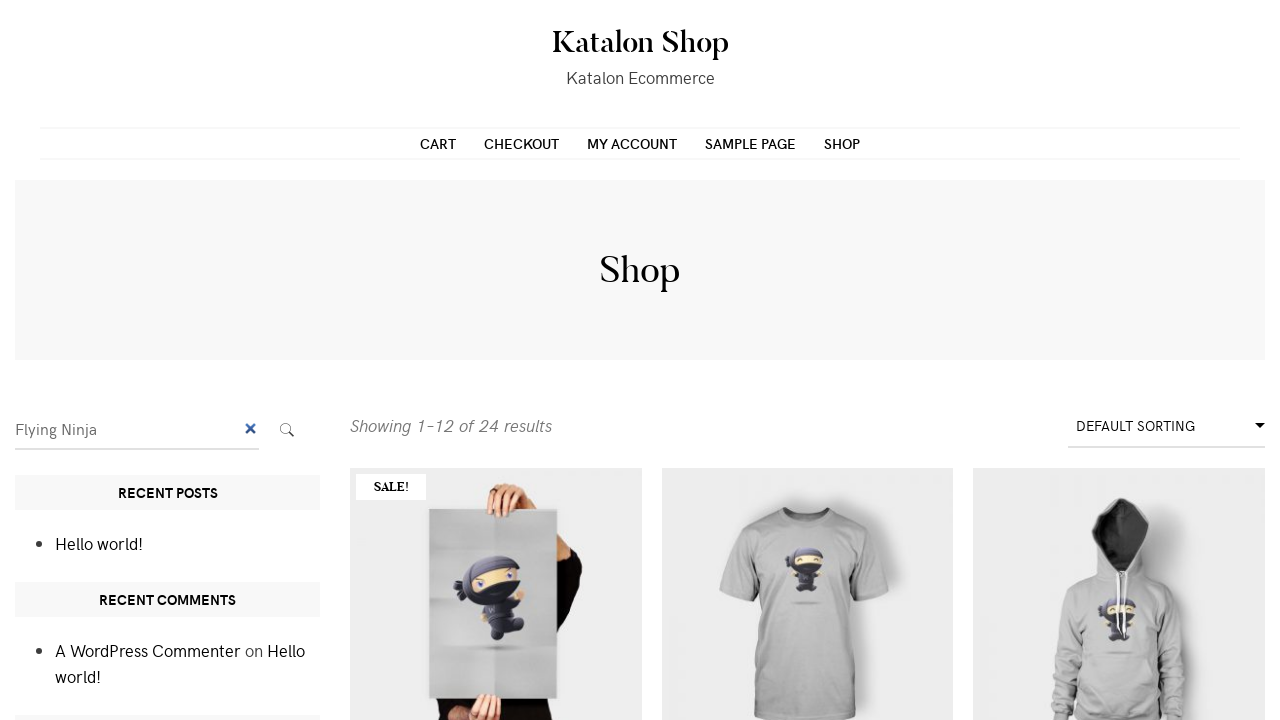

Clicked search button to submit query at (287, 430) on xpath=//*[@id='search-2']/form/button
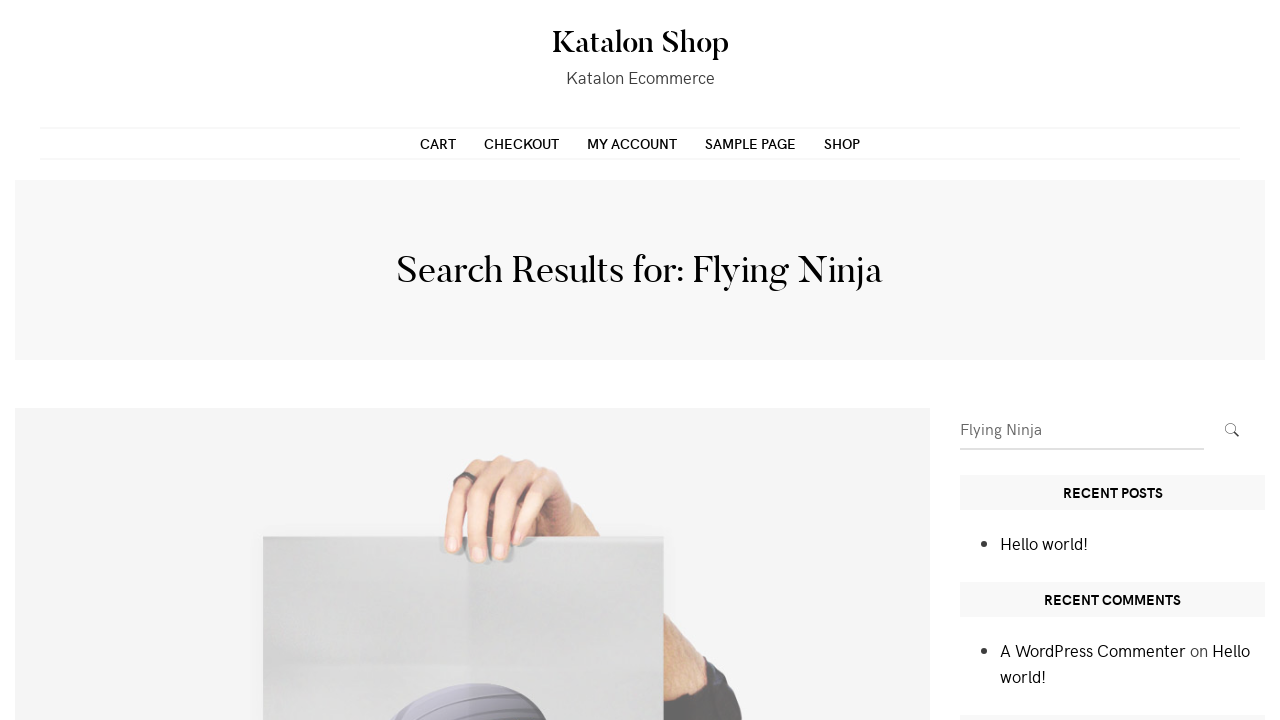

Waited for search results to load (networkidle)
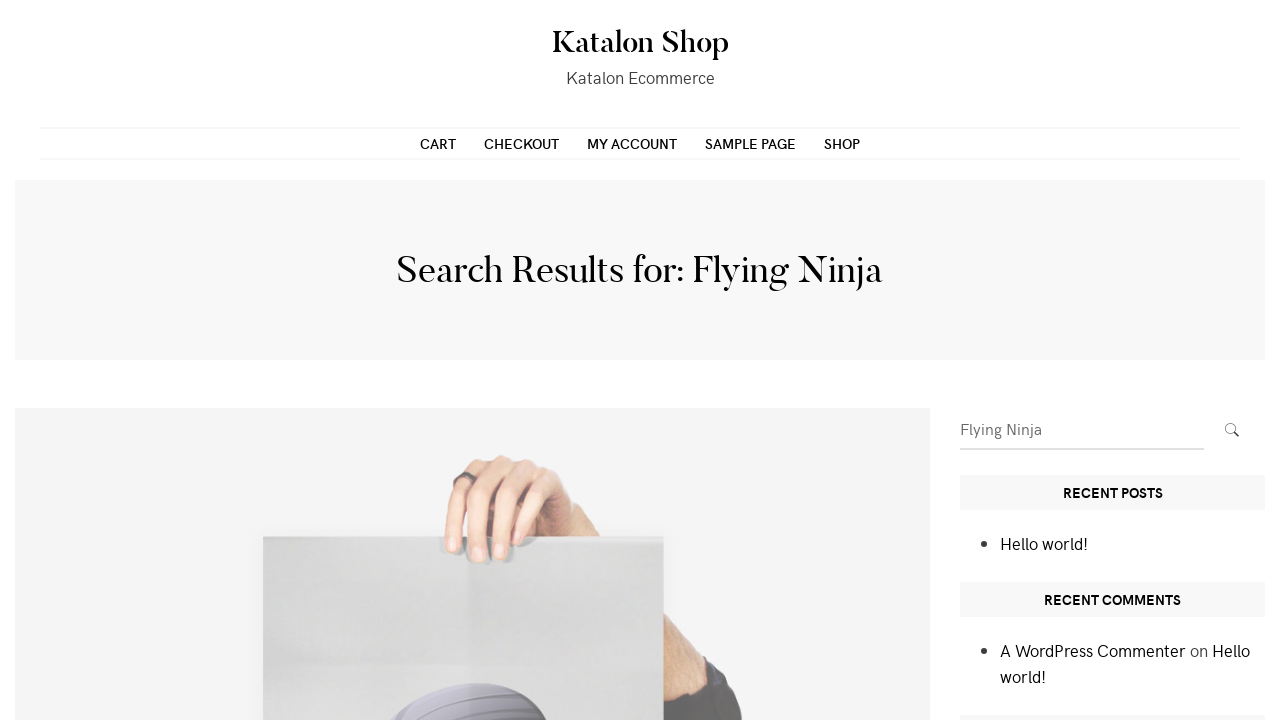

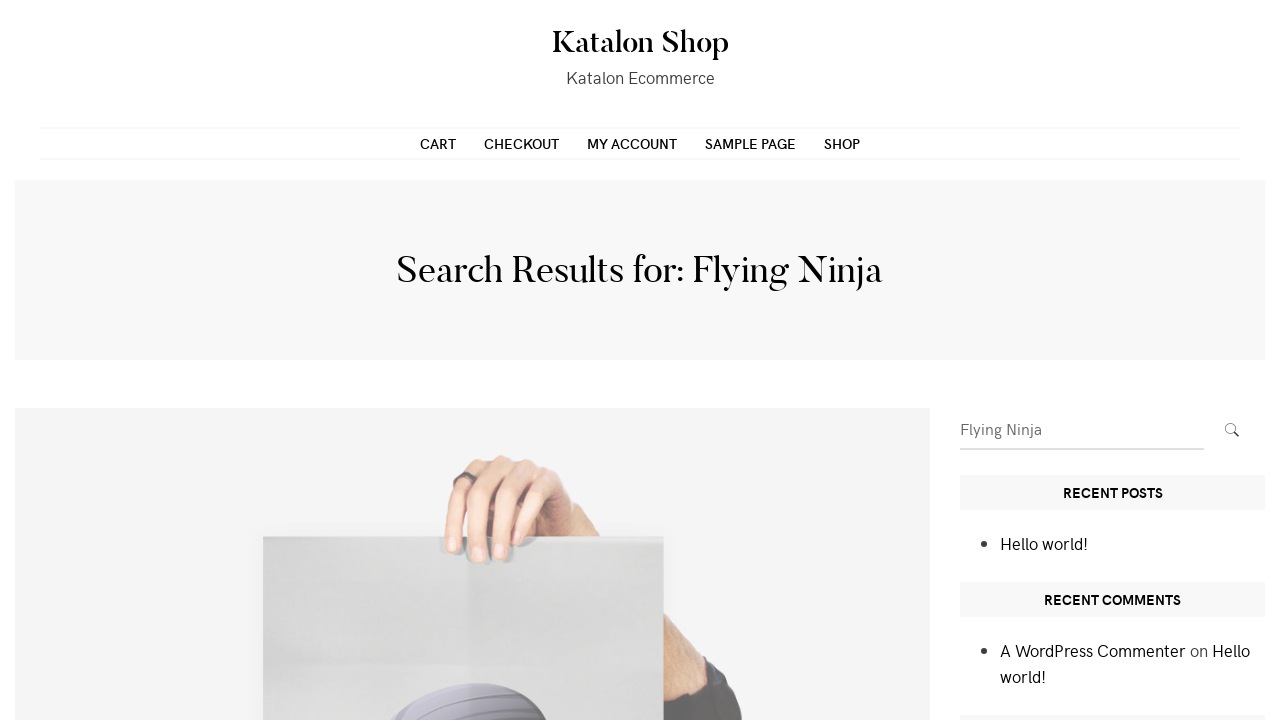